Tests filtering to display only completed todo items

Starting URL: https://demo.playwright.dev/todomvc

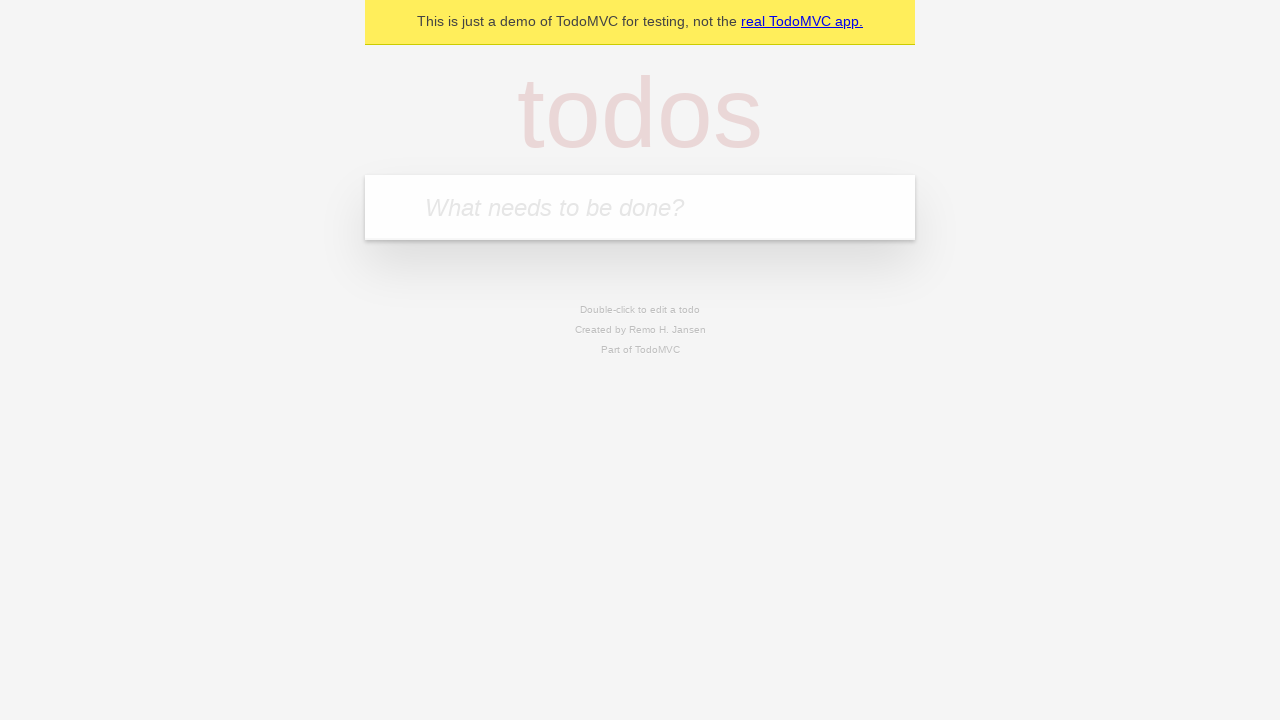

Filled todo input with 'buy some cheese' on internal:attr=[placeholder="What needs to be done?"i]
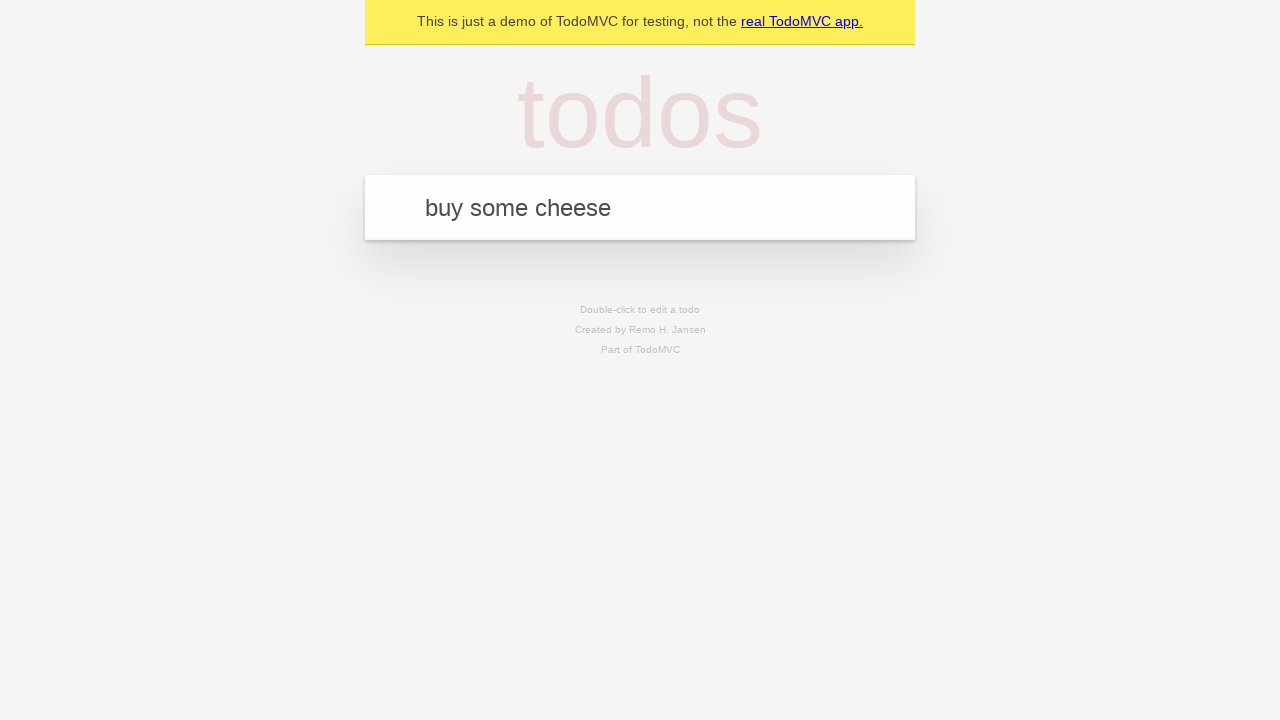

Pressed Enter to add first todo on internal:attr=[placeholder="What needs to be done?"i]
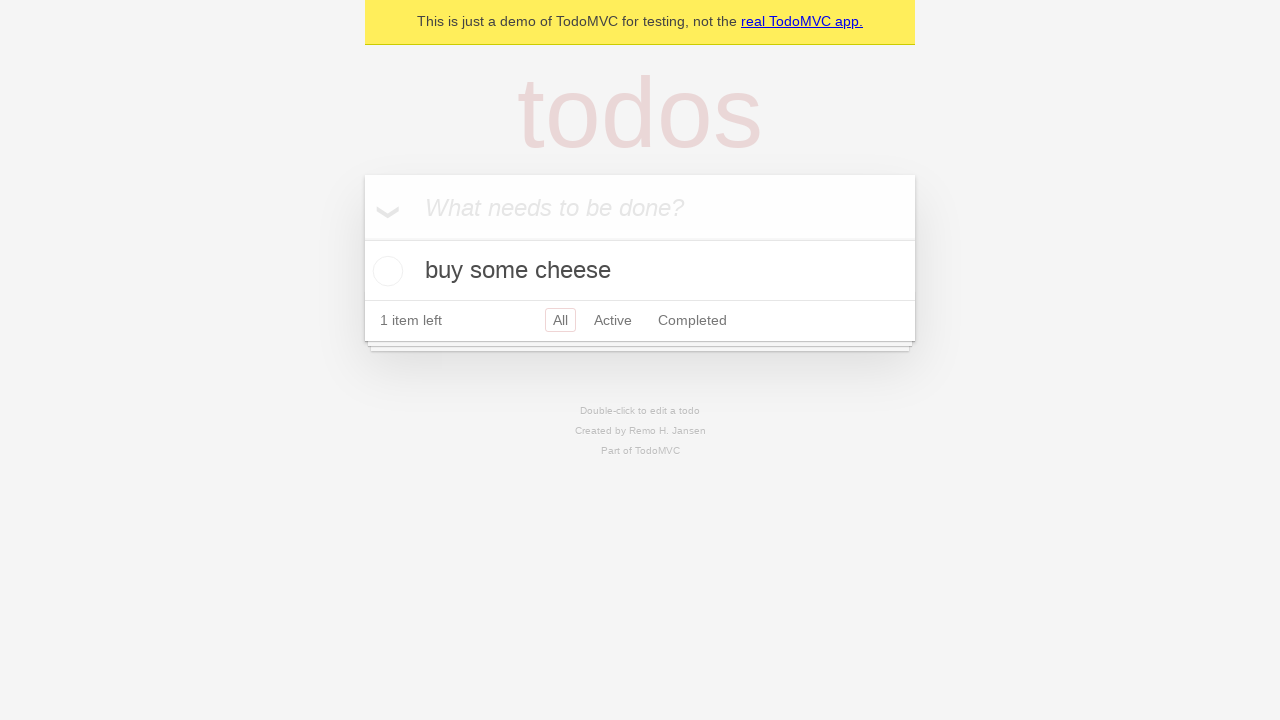

Filled todo input with 'feed the cat' on internal:attr=[placeholder="What needs to be done?"i]
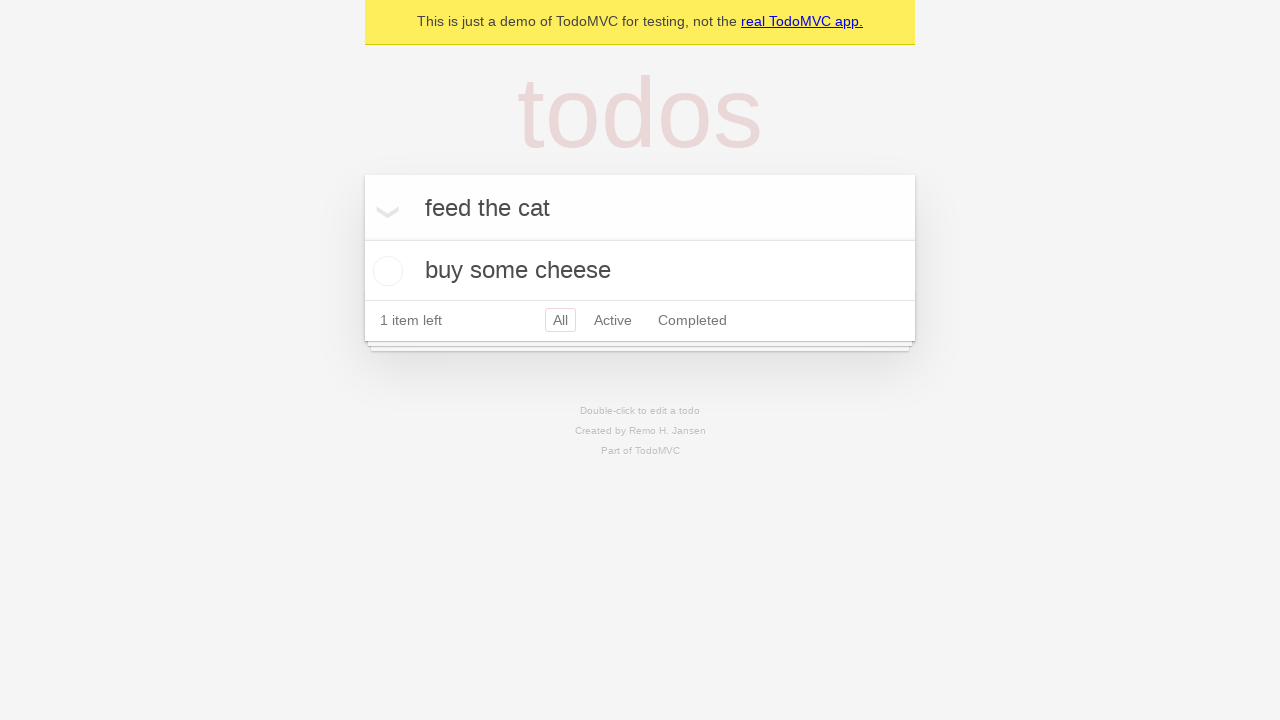

Pressed Enter to add second todo on internal:attr=[placeholder="What needs to be done?"i]
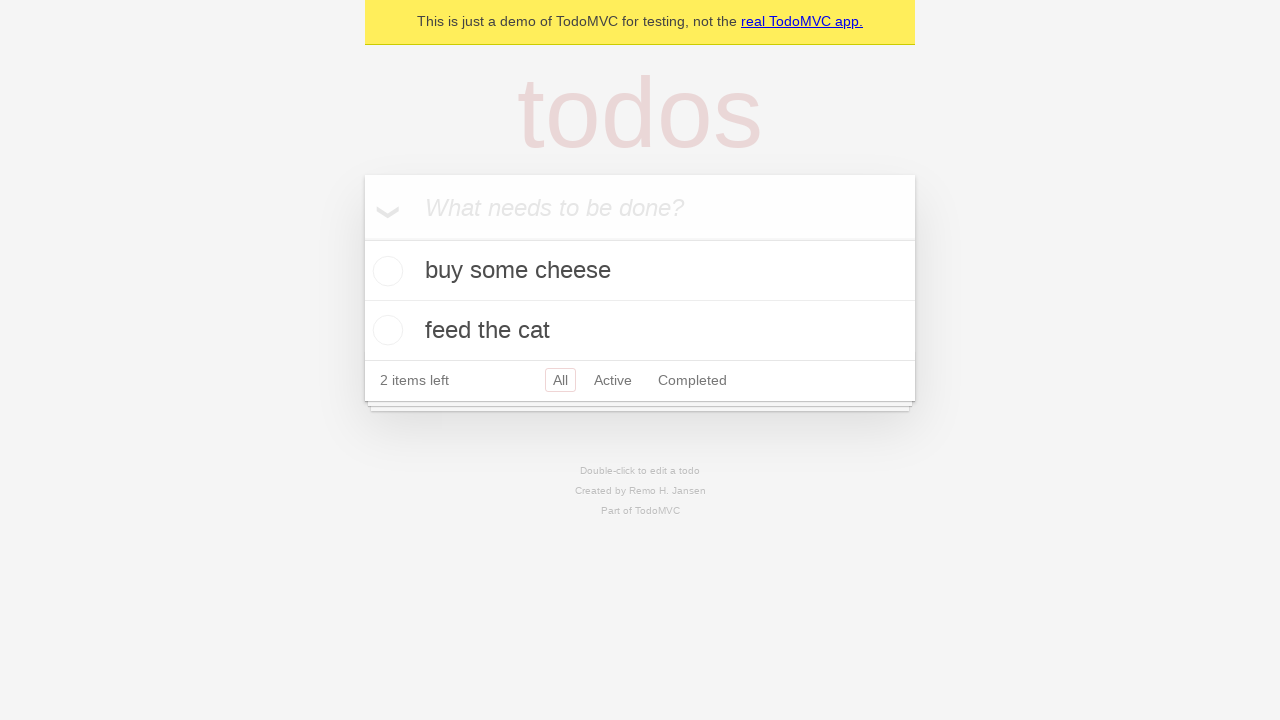

Filled todo input with 'book a doctors appointment' on internal:attr=[placeholder="What needs to be done?"i]
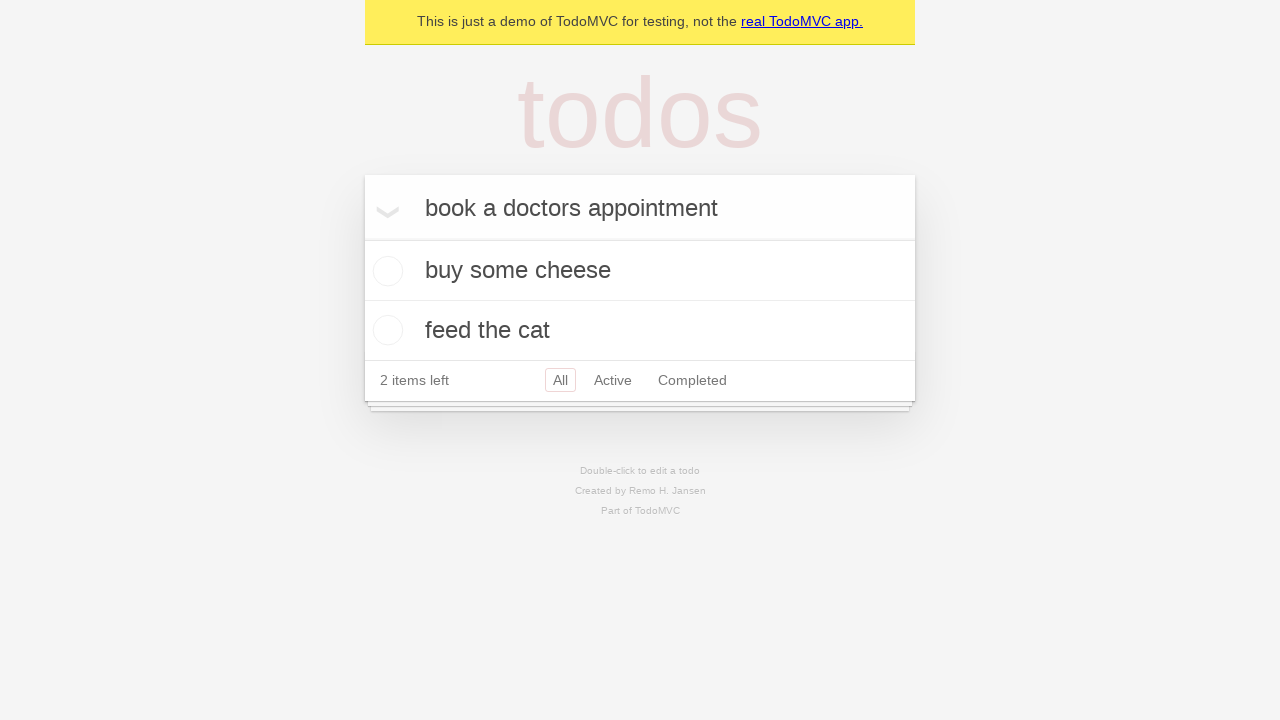

Pressed Enter to add third todo on internal:attr=[placeholder="What needs to be done?"i]
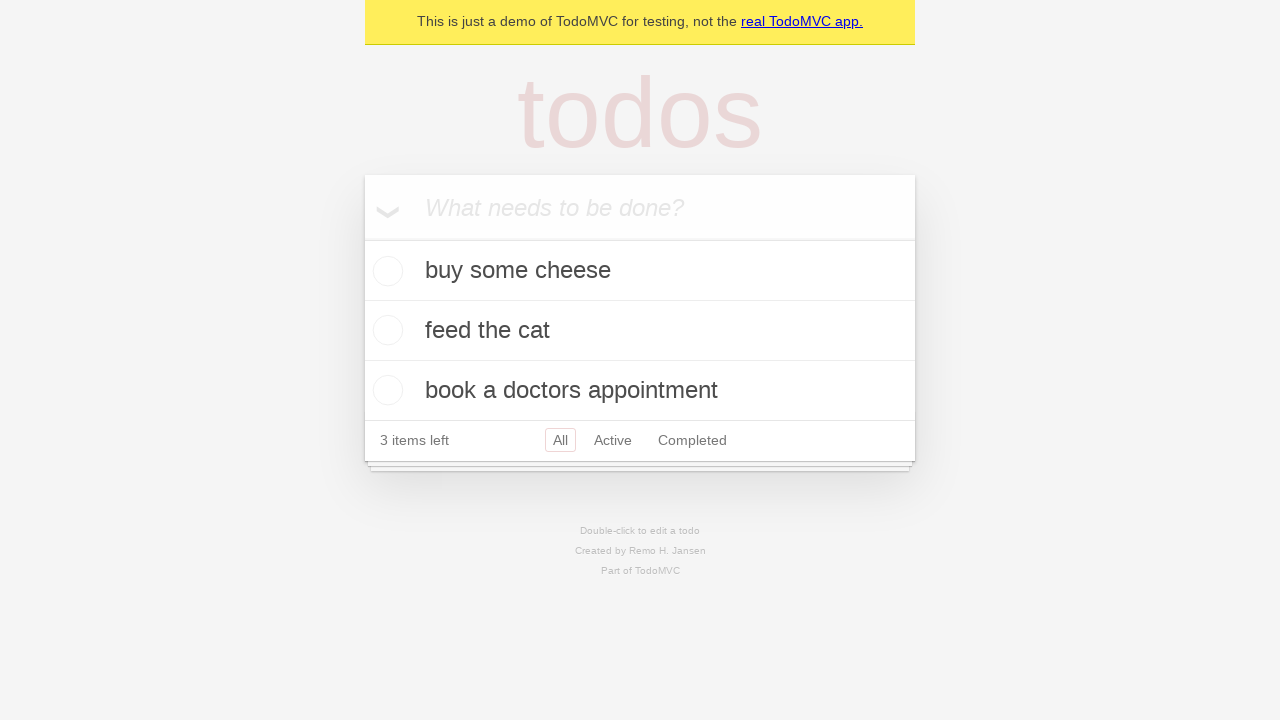

Checked the second todo item checkbox at (385, 330) on internal:testid=[data-testid="todo-item"s] >> nth=1 >> internal:role=checkbox
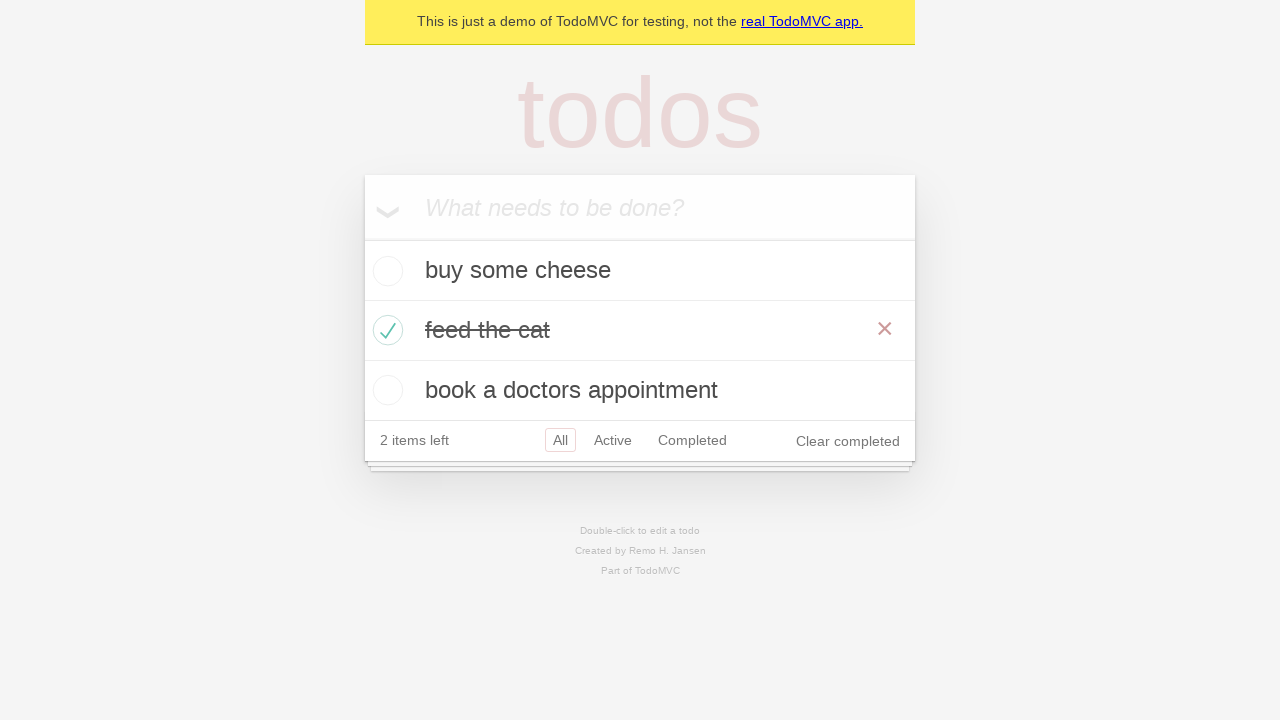

Clicked Completed filter to display only completed items at (692, 440) on internal:role=link[name="Completed"i]
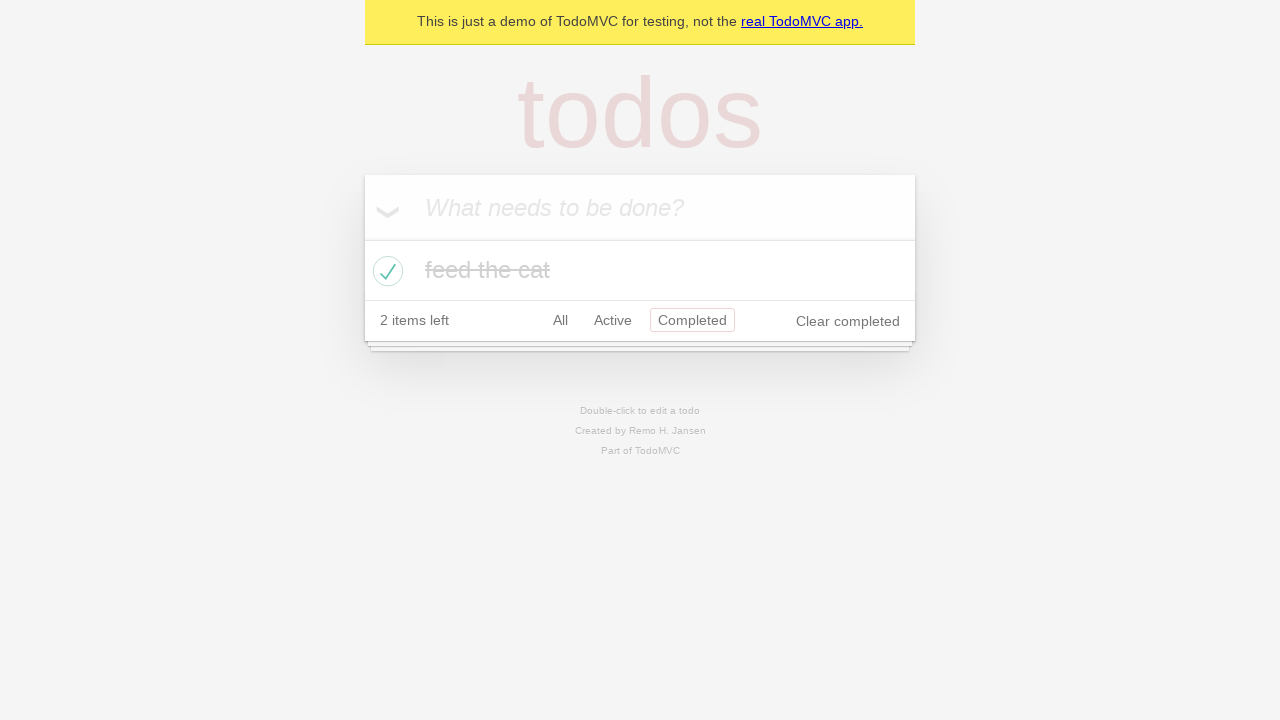

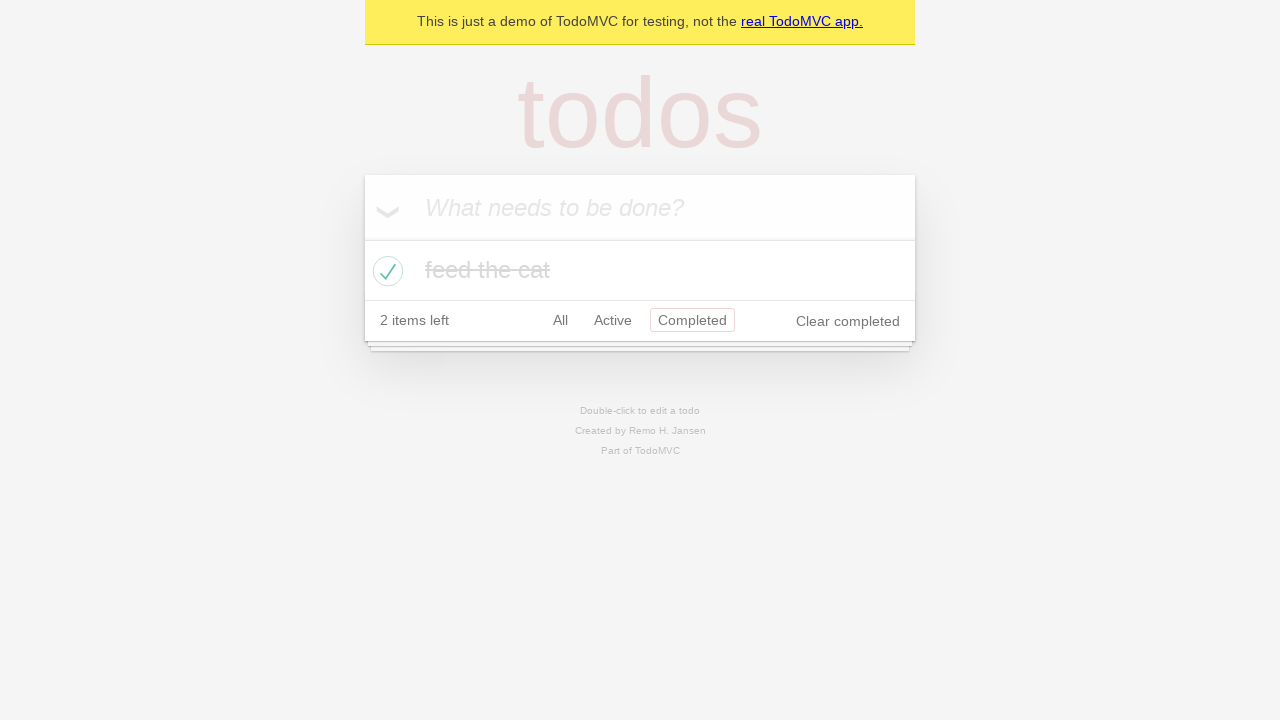